Tests registration form interaction by selecting the Female gender radio button and selecting a month (index 7, which would be August) from the month dropdown.

Starting URL: http://demo.automationtesting.in/Register.html

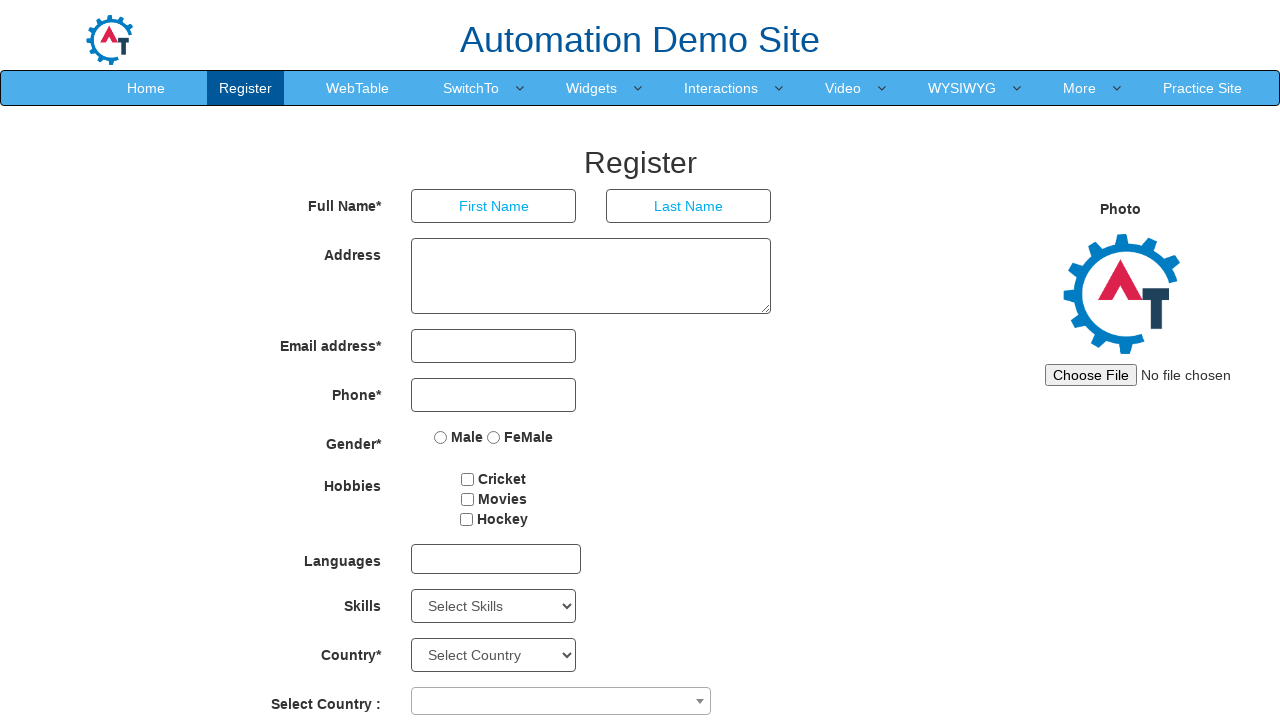

Set viewport size to 1920x1080
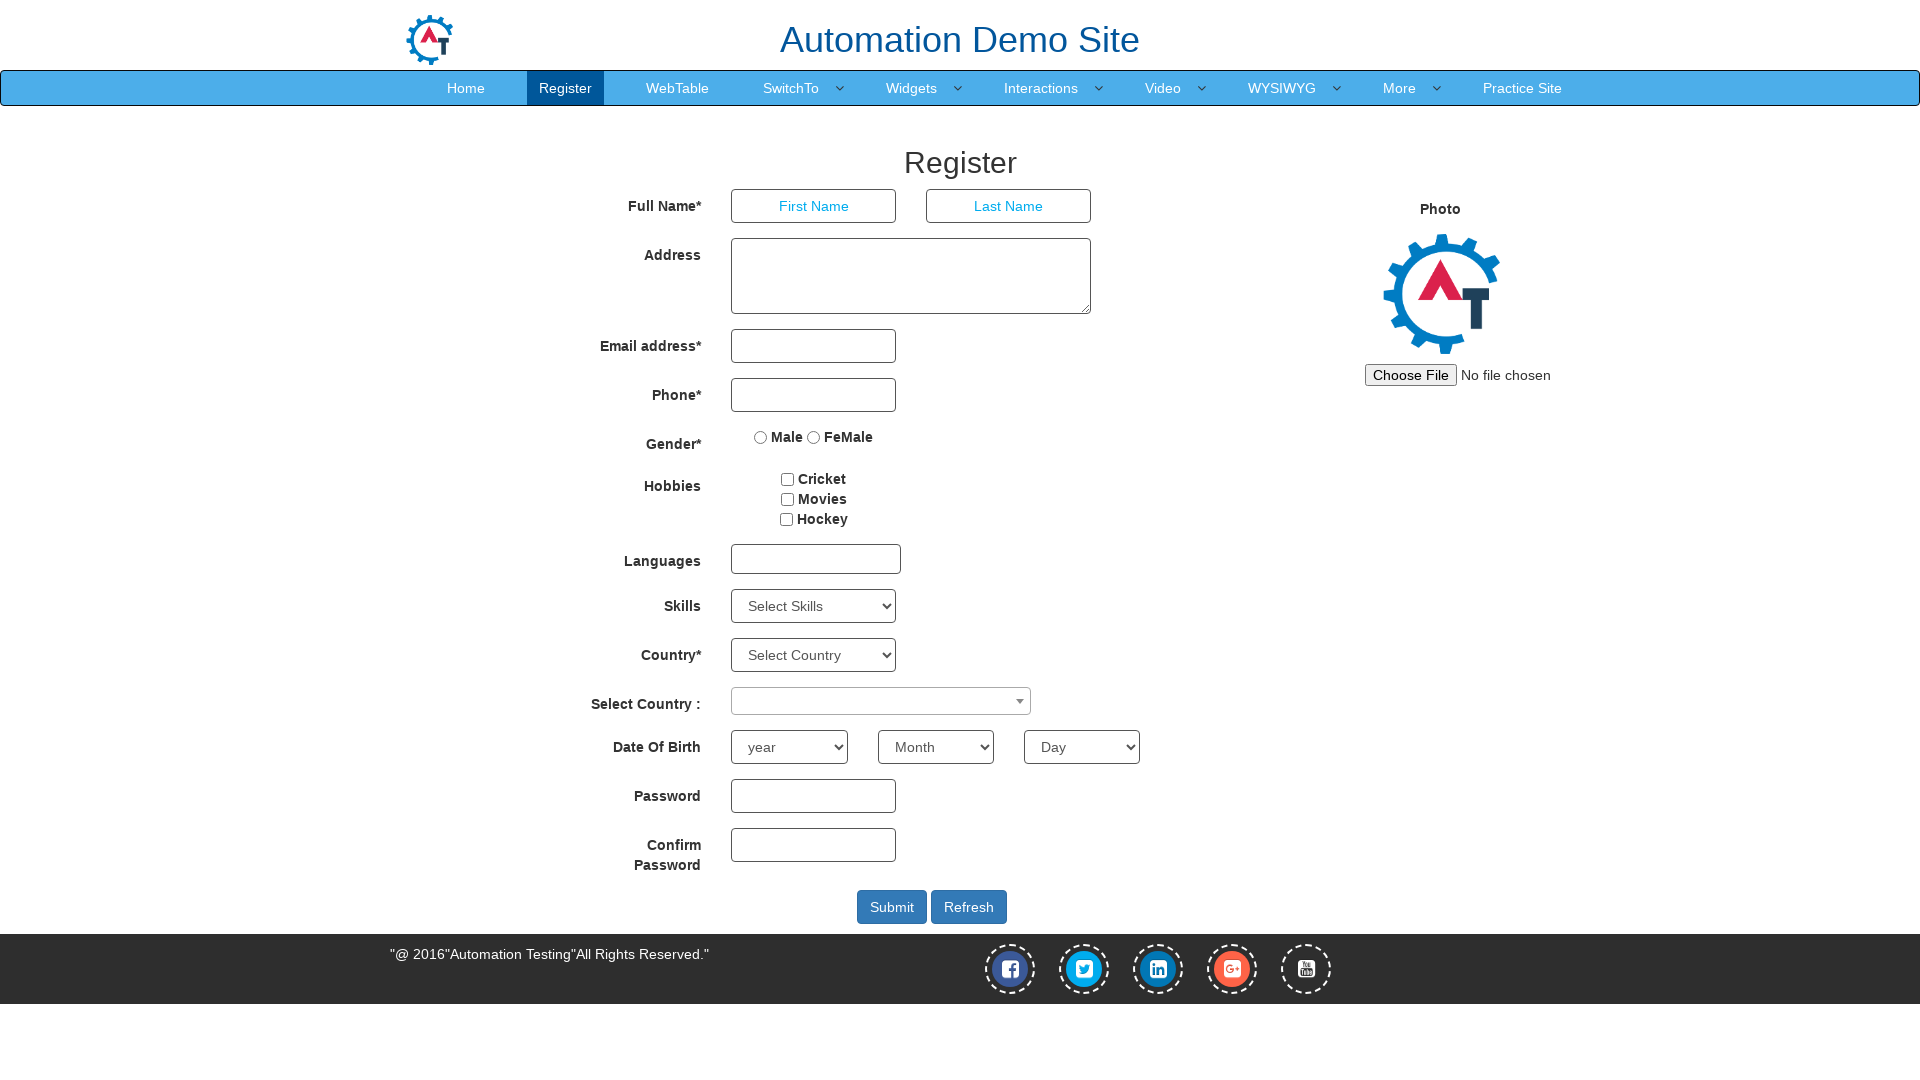

Selected Female gender radio button at (814, 437) on input[value='FeMale']
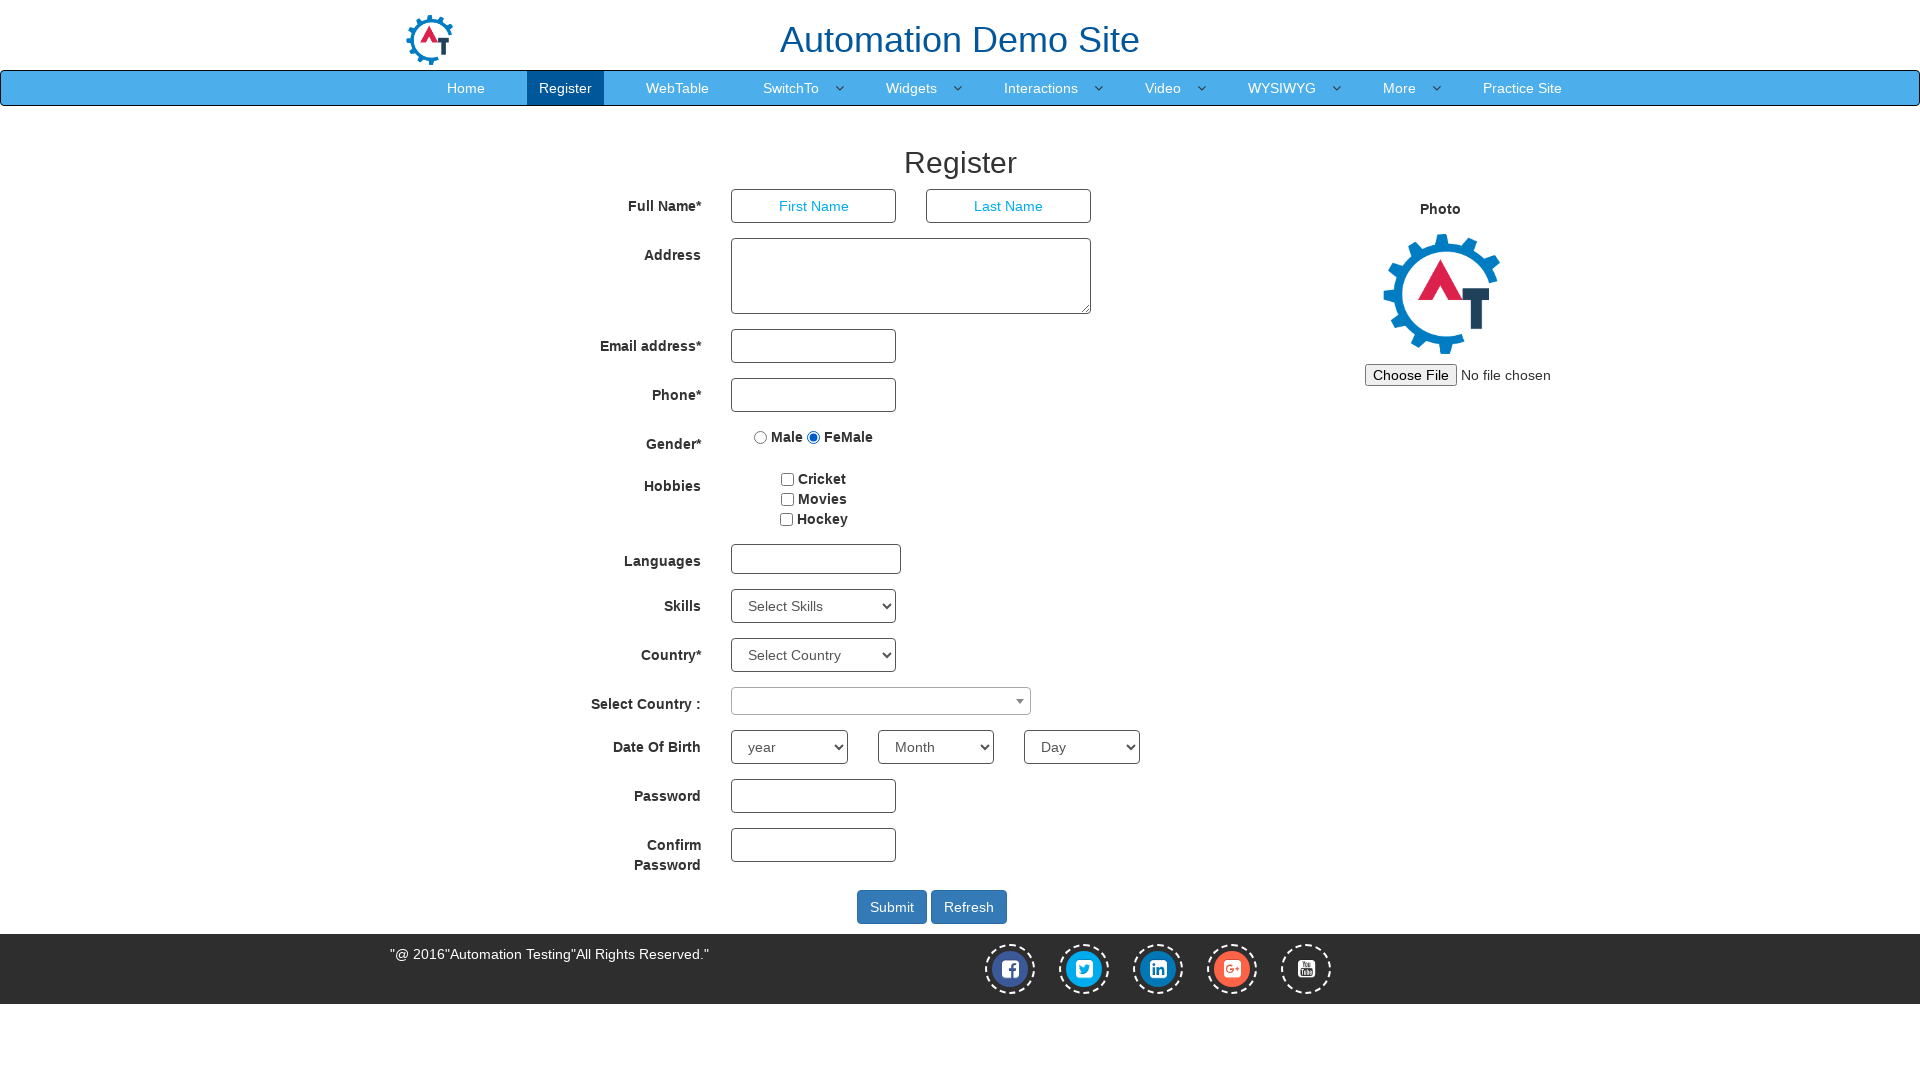

Selected August (index 7) from month dropdown on select[placeholder='Month']
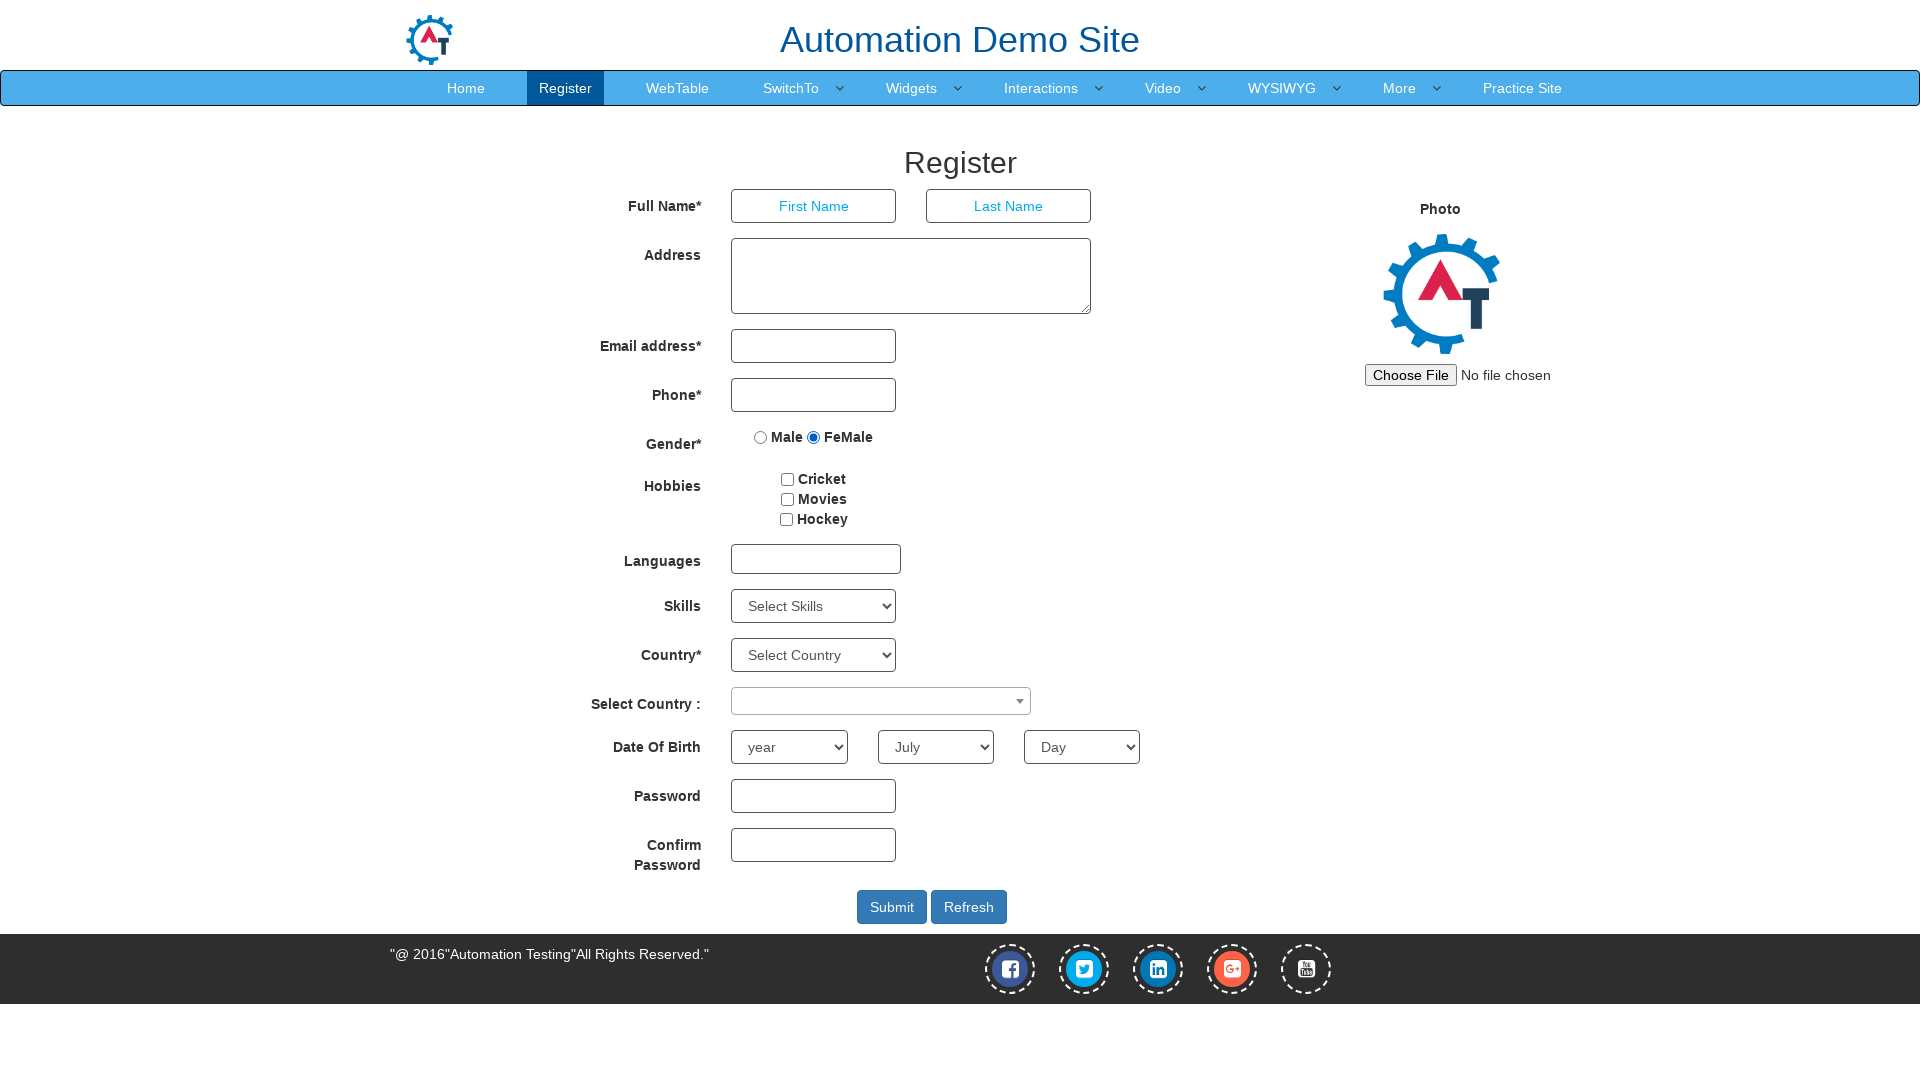

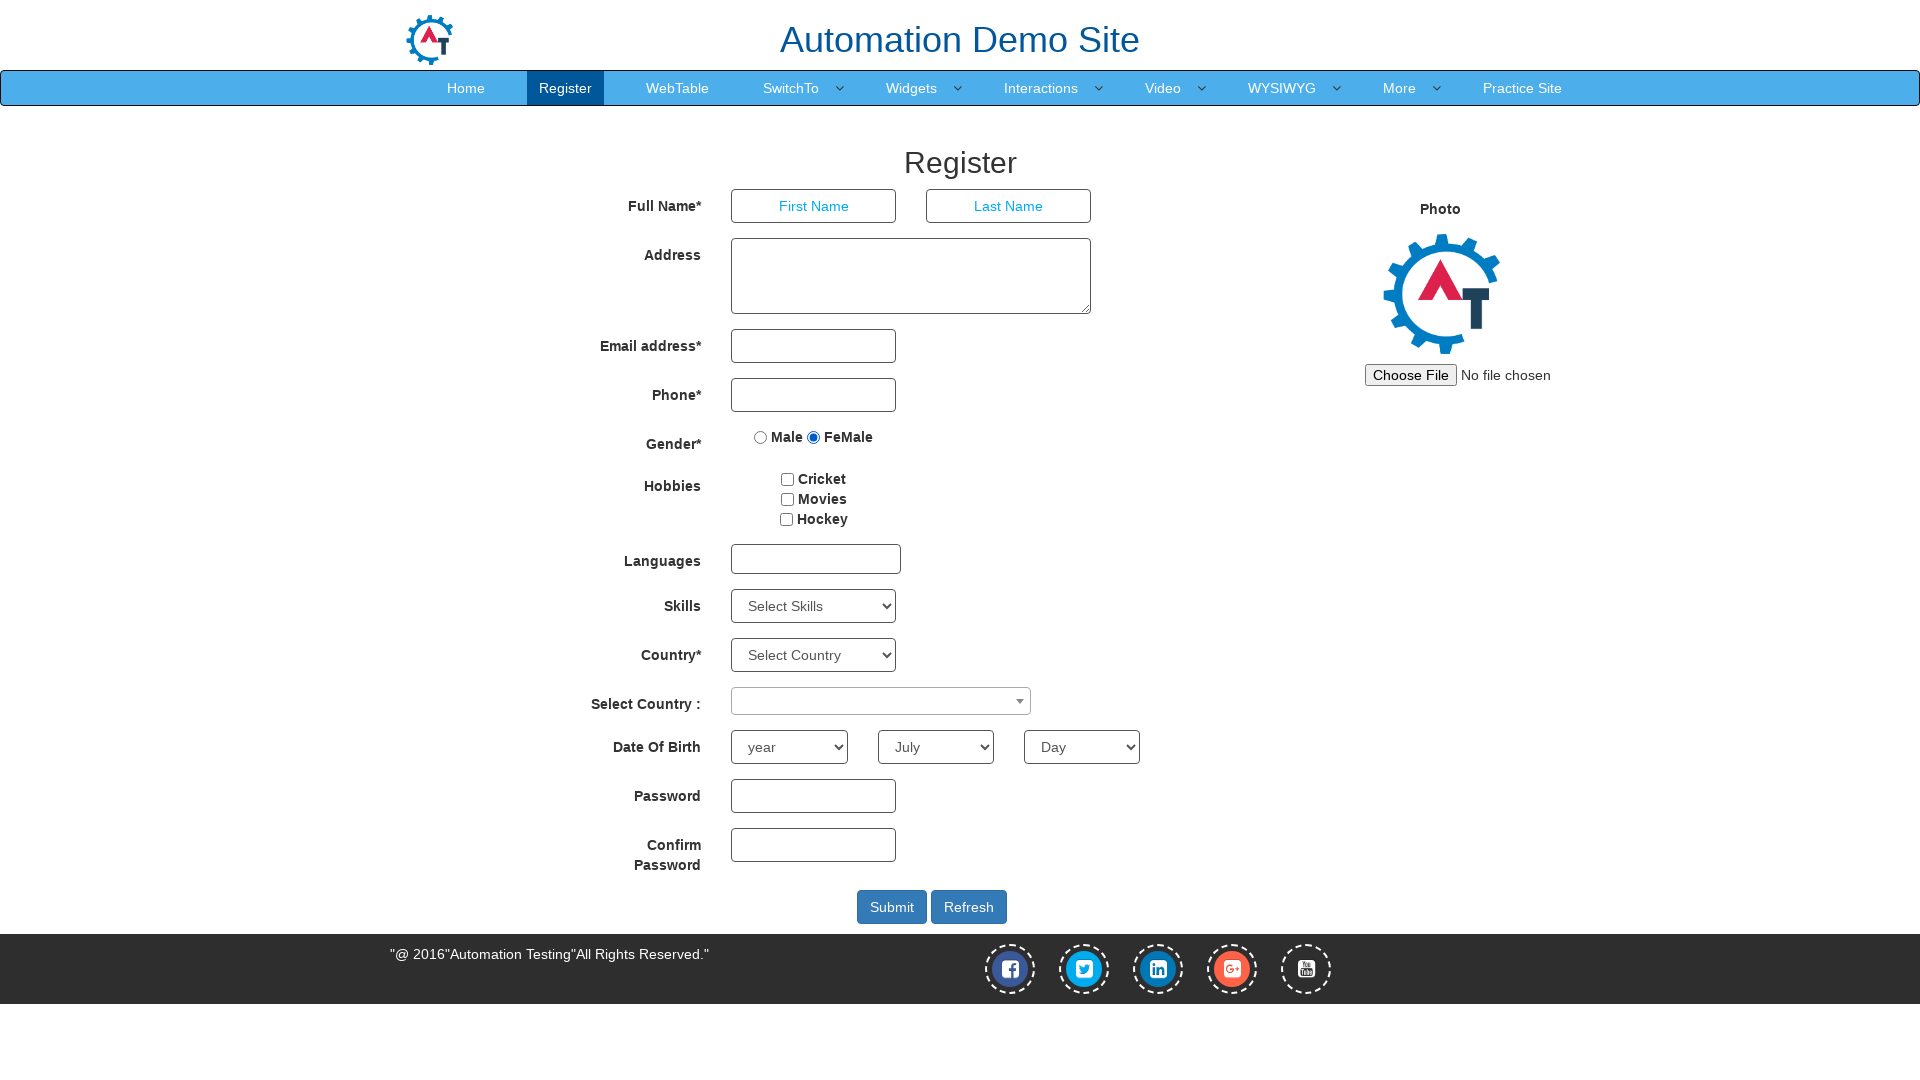